Tests triangle identification app by entering a non-numeric value and verifying it shows validation error

Starting URL: https://testpages.eviltester.com/styled/apps/triangle/triangle001.html

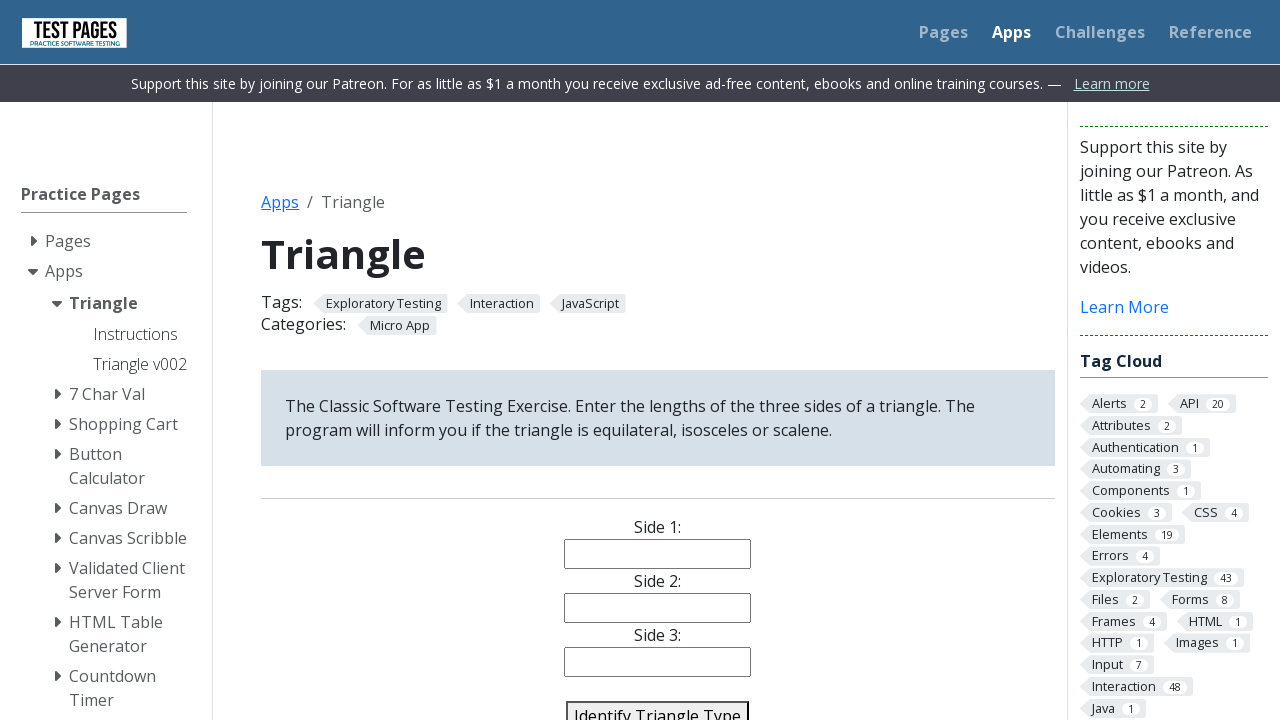

Filled side1 field with non-numeric value 'a' on #side1
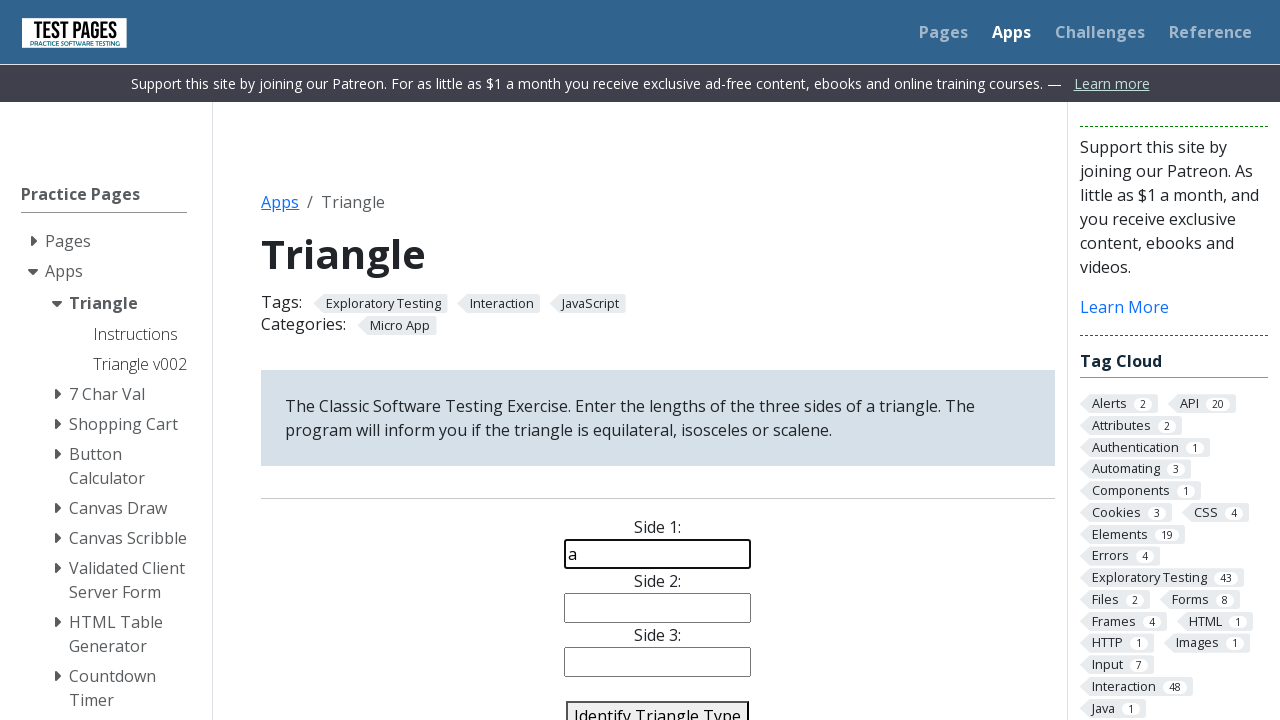

Filled side2 field with '1' on #side2
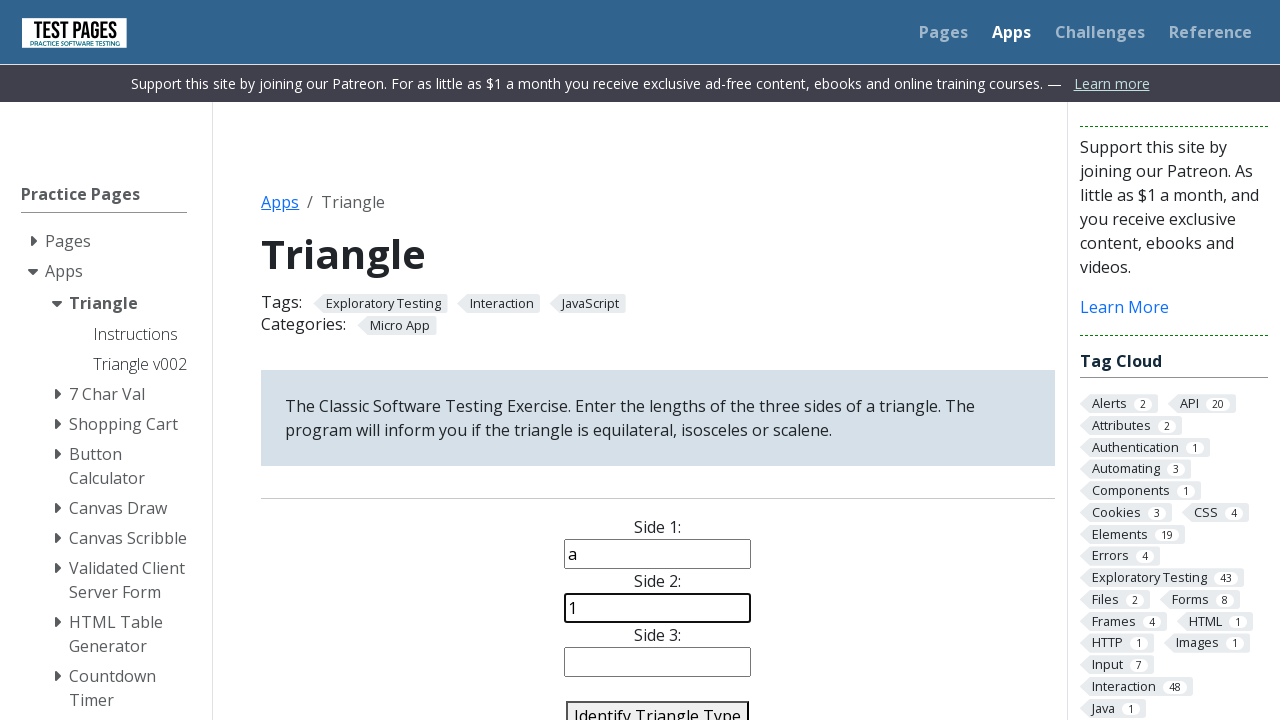

Filled side3 field with '2' on #side3
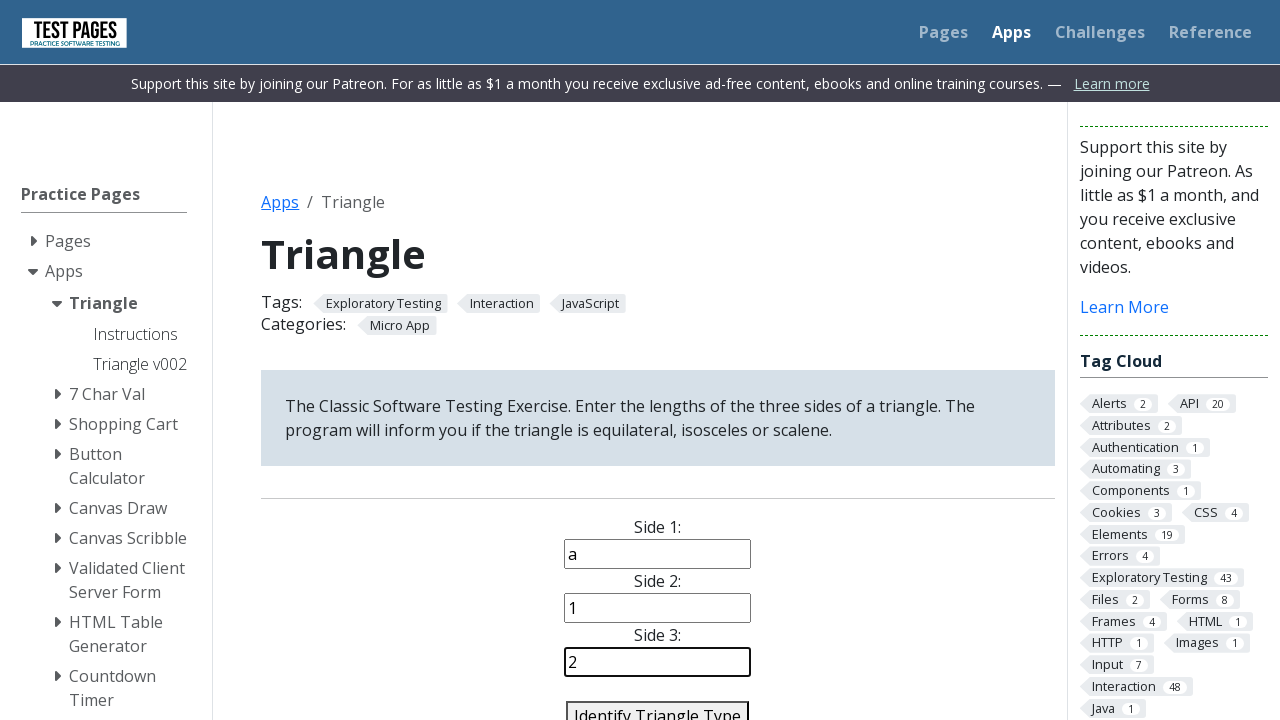

Clicked identify triangle button at (658, 705) on #identify-triangle-action
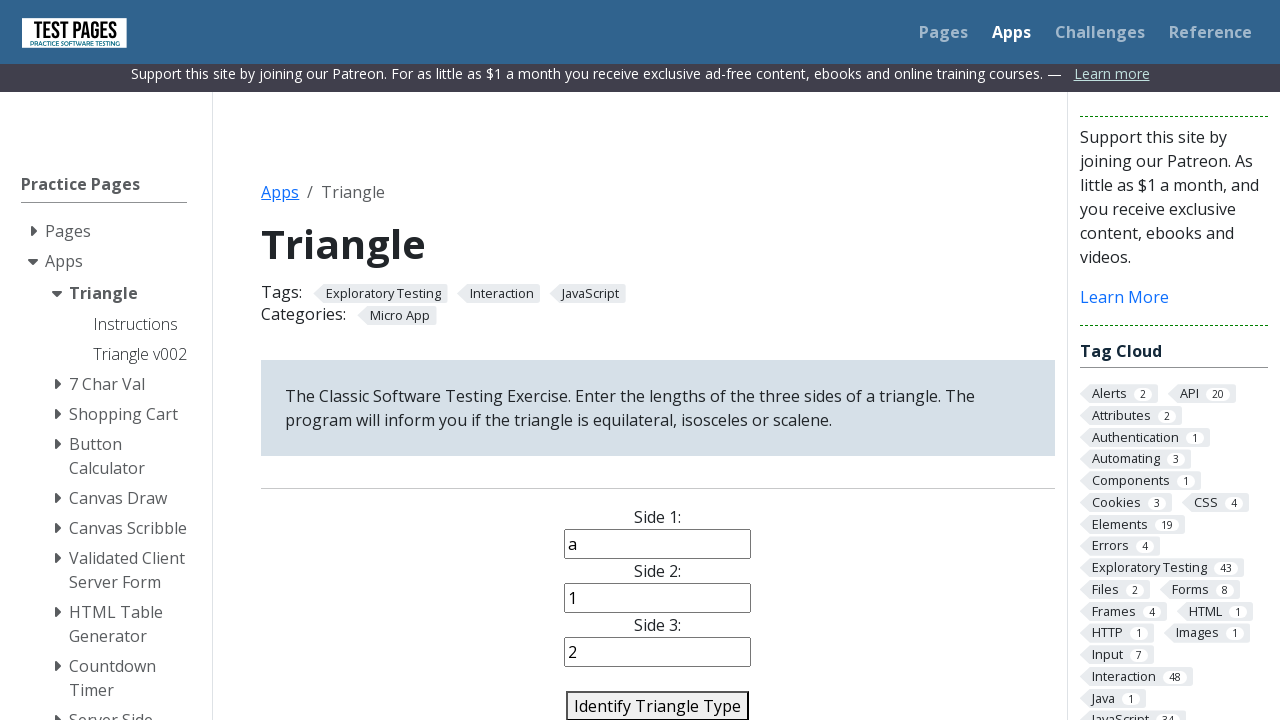

Validation error message appeared in answer field
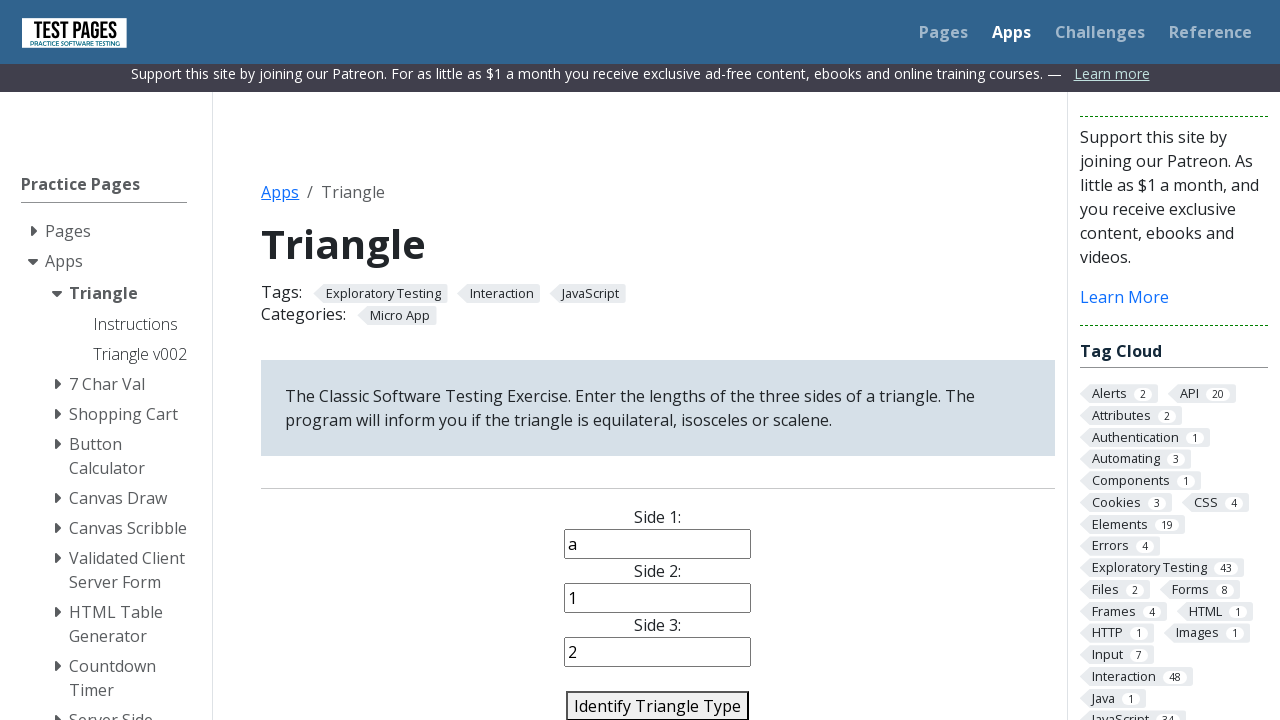

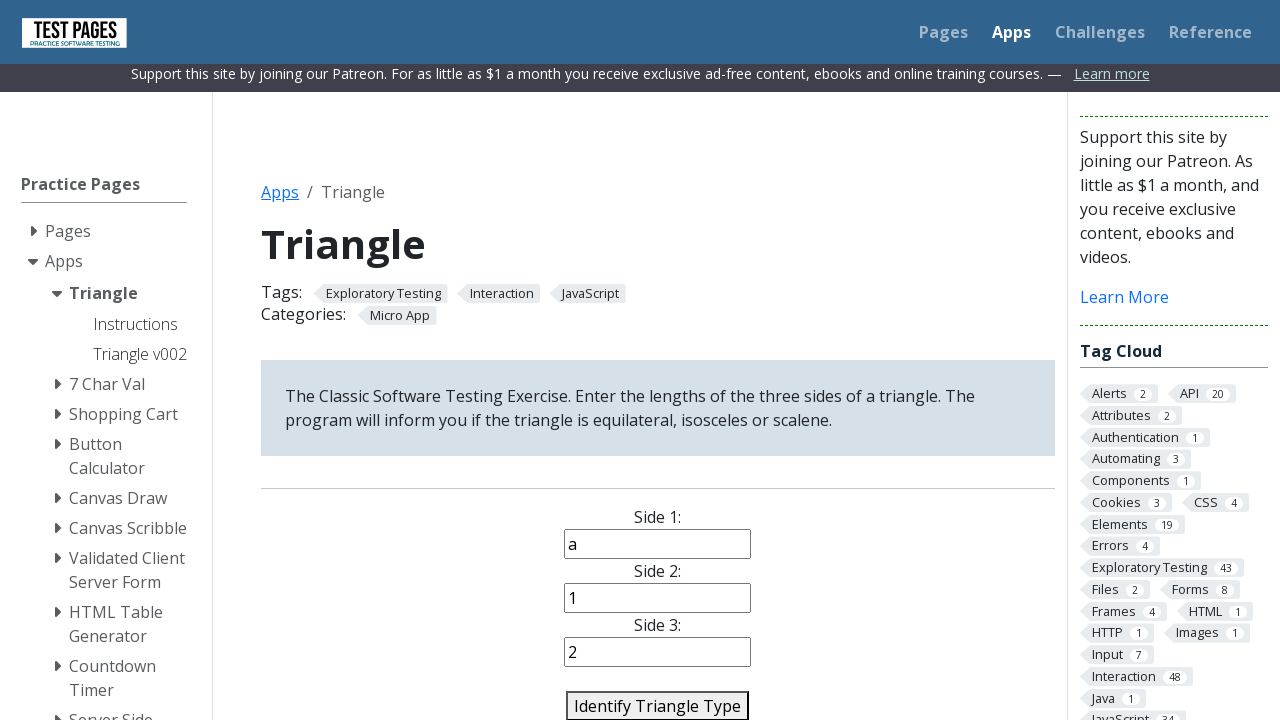